Tests radio button functionality on a Selenium practice site by clicking a radio button and verifying the group of radio buttons exists

Starting URL: https://chandanachaitanya.github.io/selenium-practice-site/

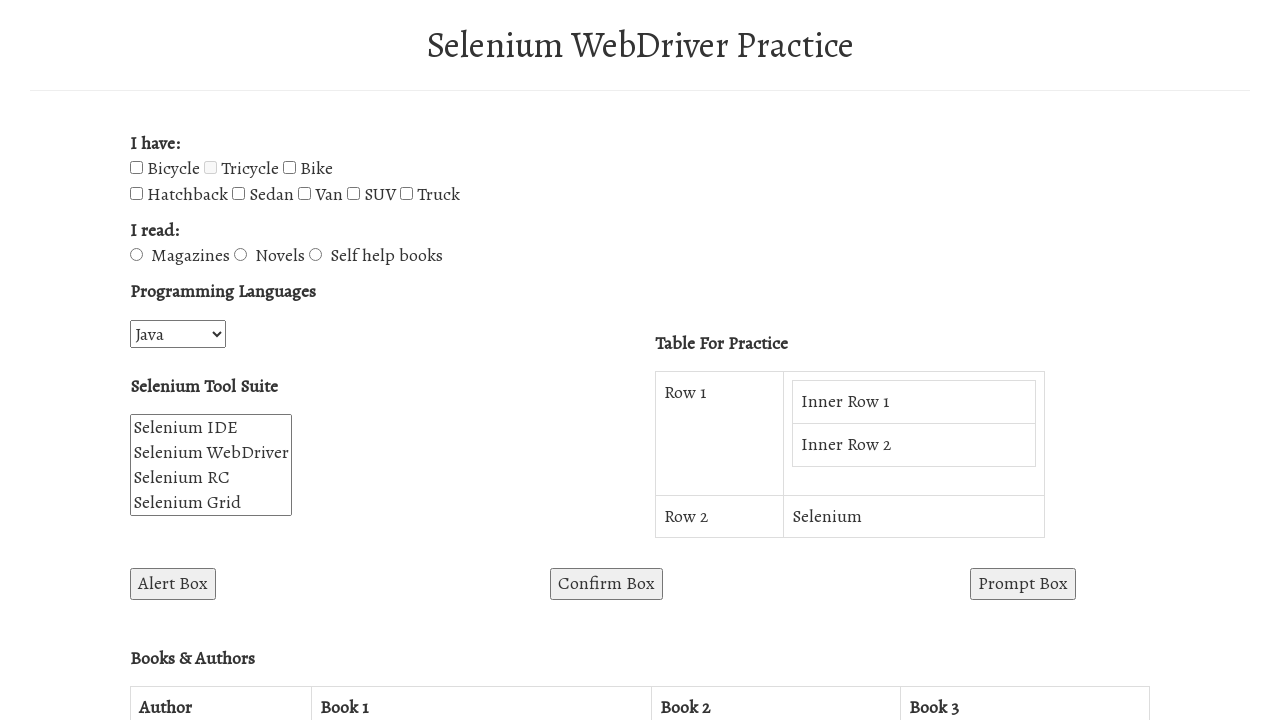

Clicked the 'Novels' radio button at (240, 255) on input[type='radio'][value='Novels']
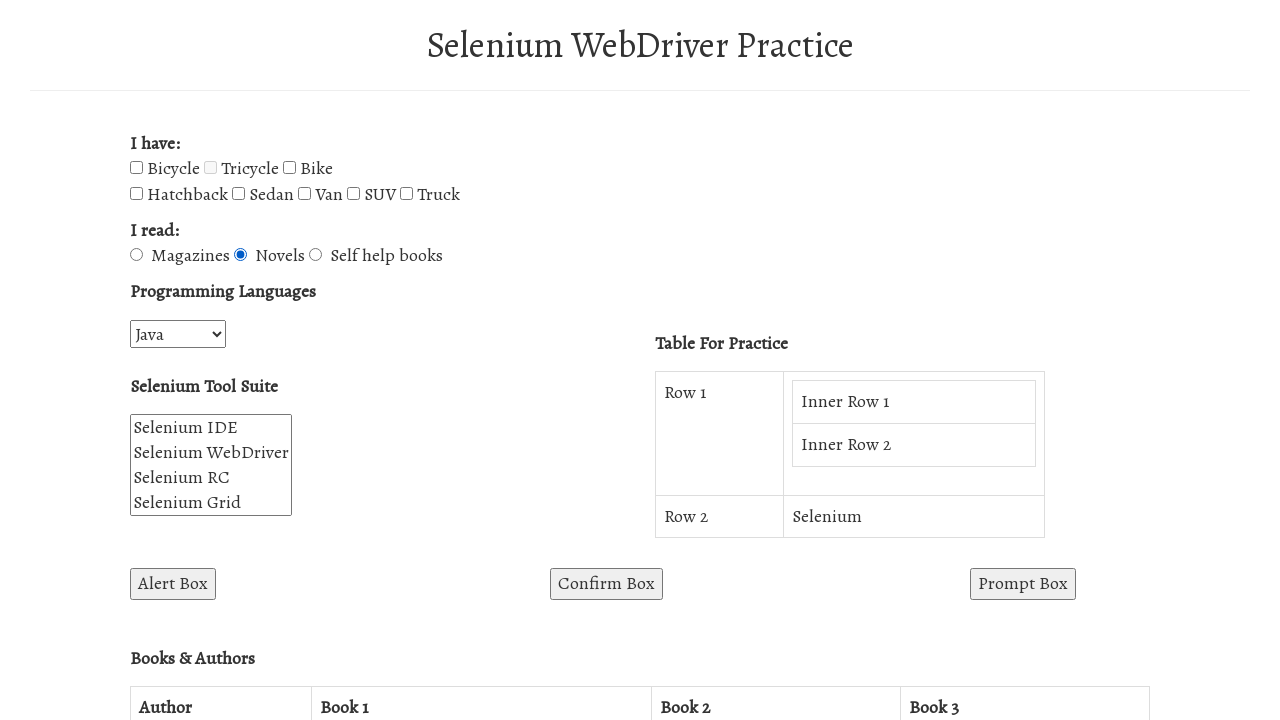

Verified radio button group 'books' exists
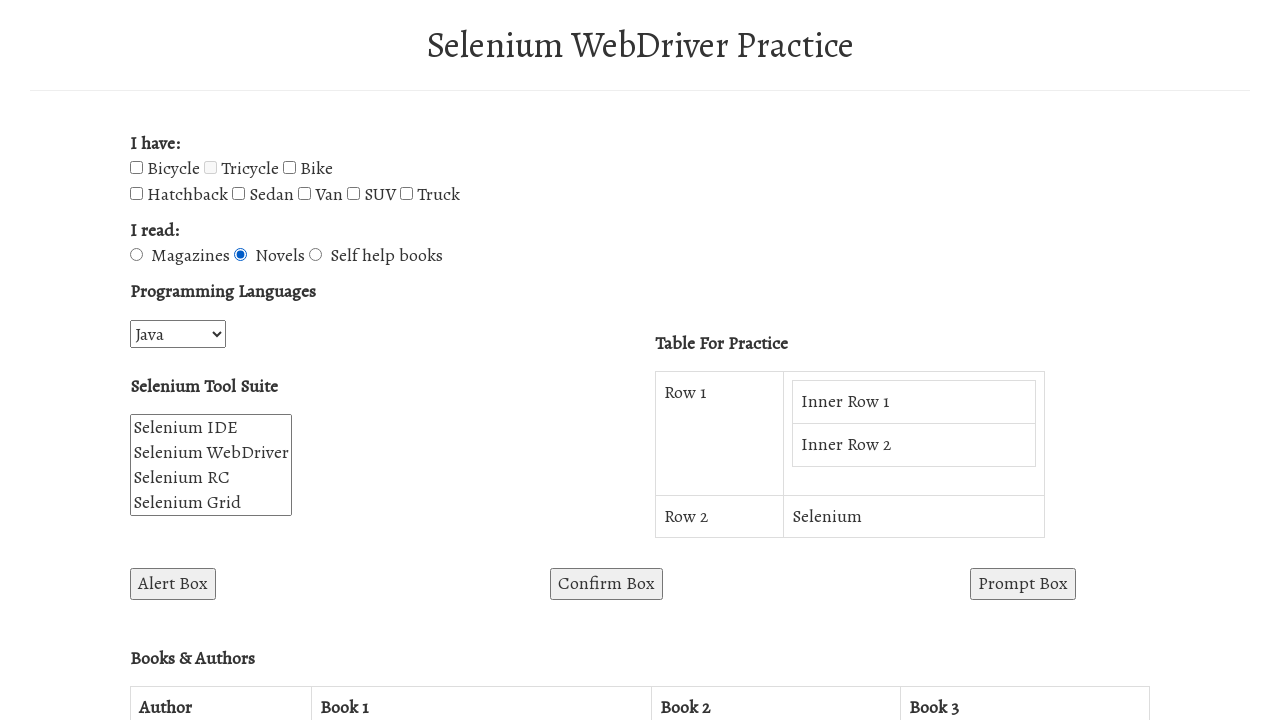

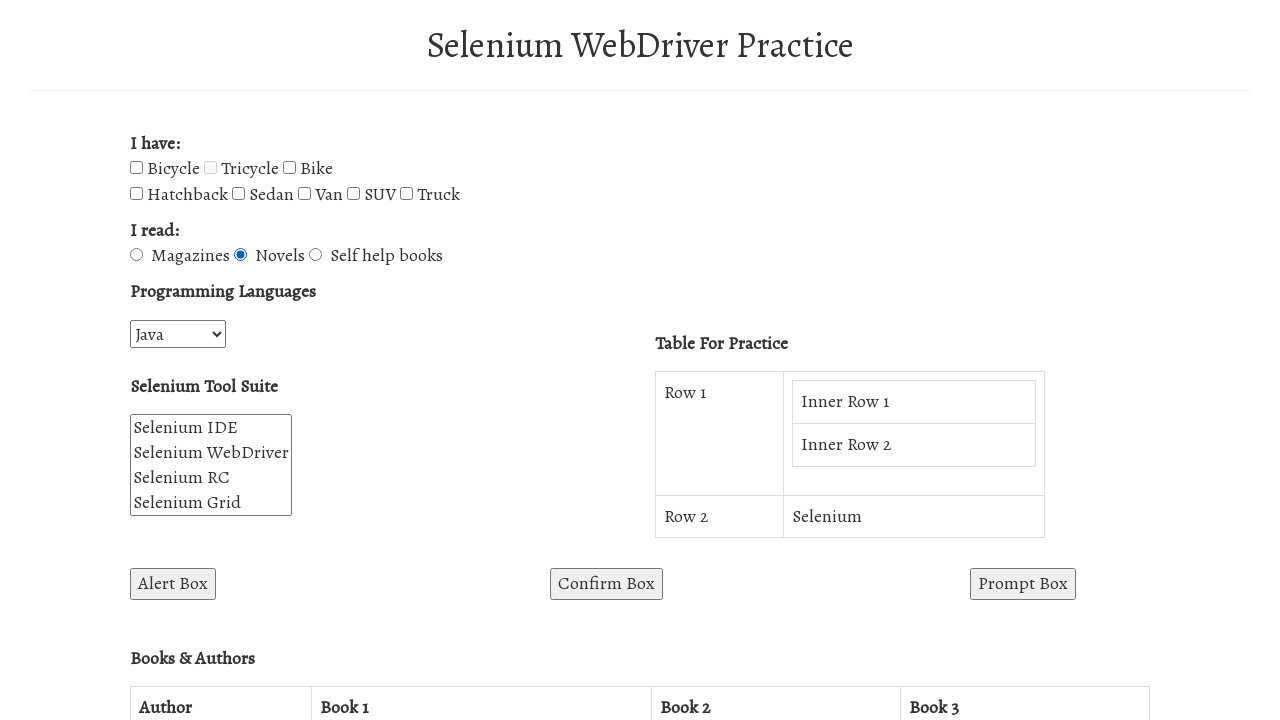